Tests iframe navigation by switching between nested iframes and extracting text from both inner and outer frames

Starting URL: https://www.w3schools.com/html/tryit.asp?filename=tryhtml_iframe_height_width

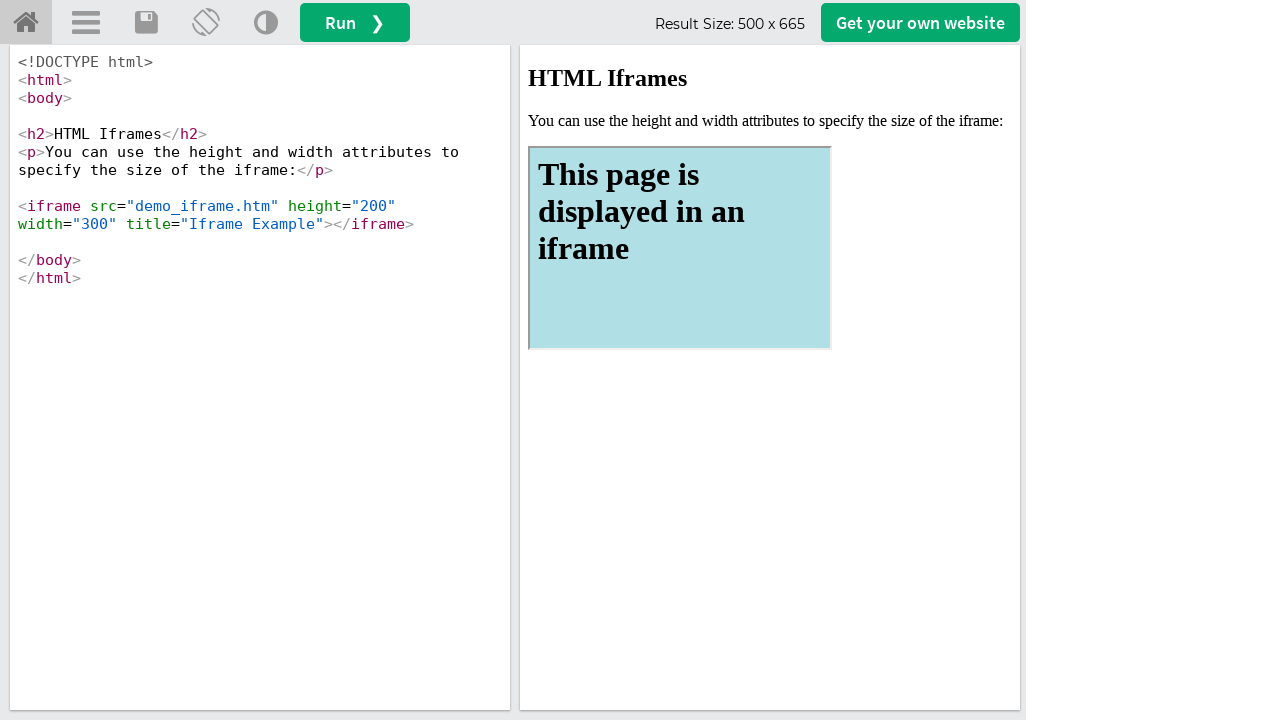

Switched to outer iframe 'iframeResult'
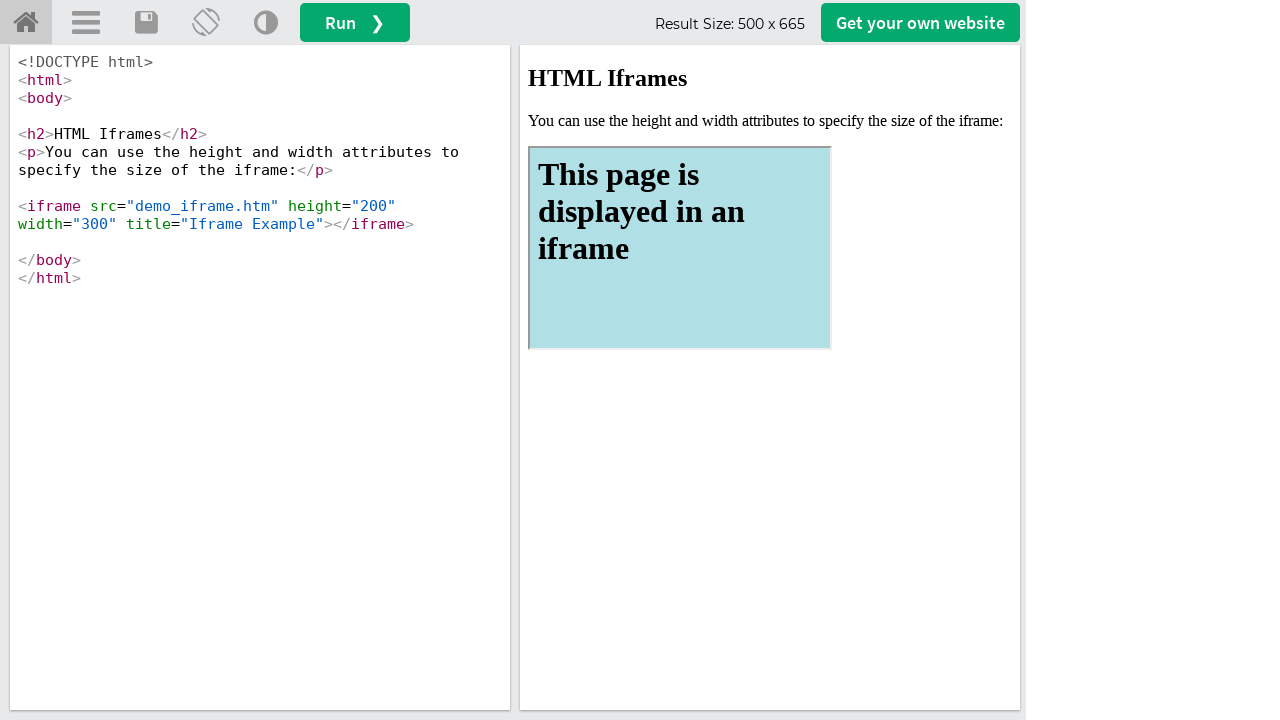

Located first inner iframe within outer frame
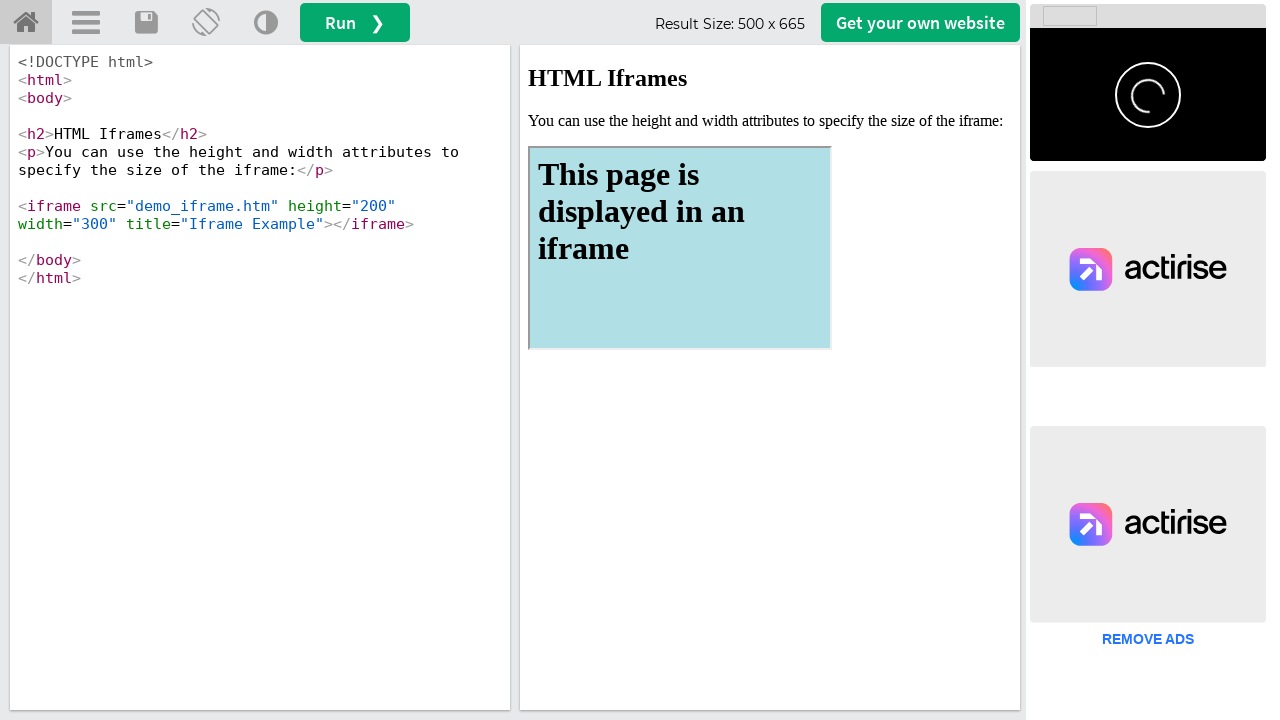

Extracted text from inner frame heading: 'This page is displayed in an iframe'
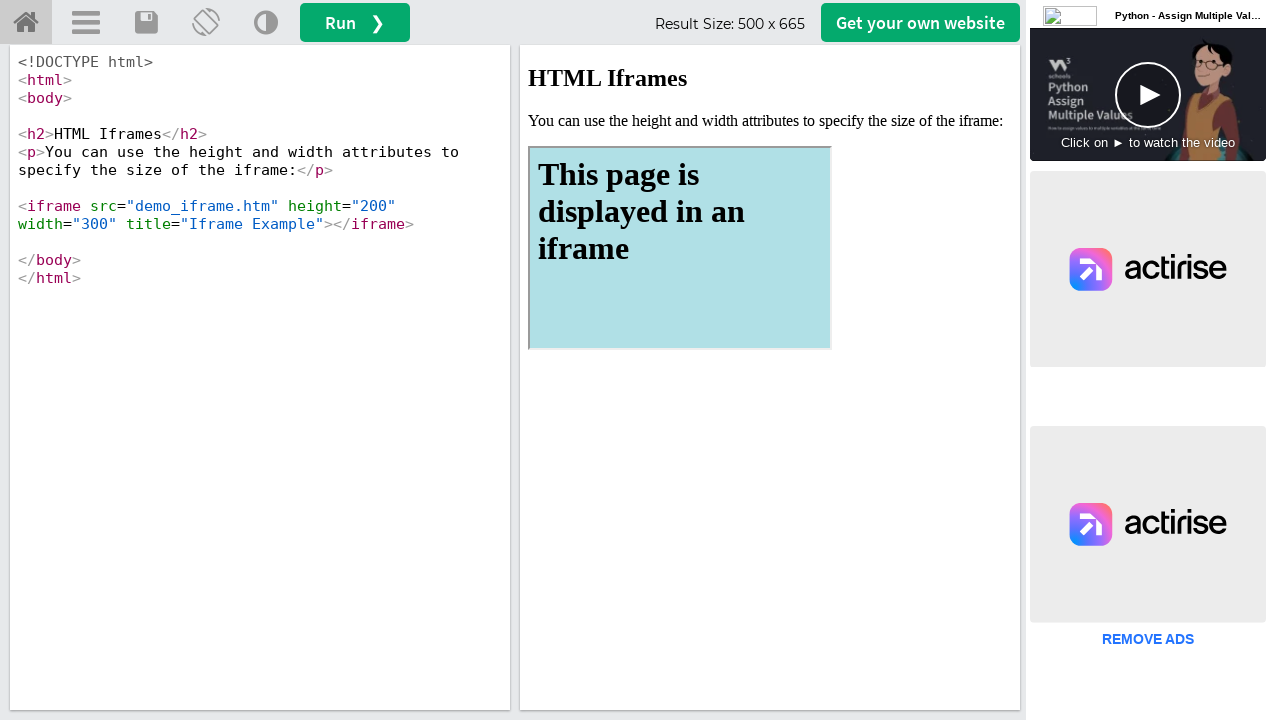

Extracted text from outer frame paragraph: 'You can use the height and width attributes to specify the size of the iframe:'
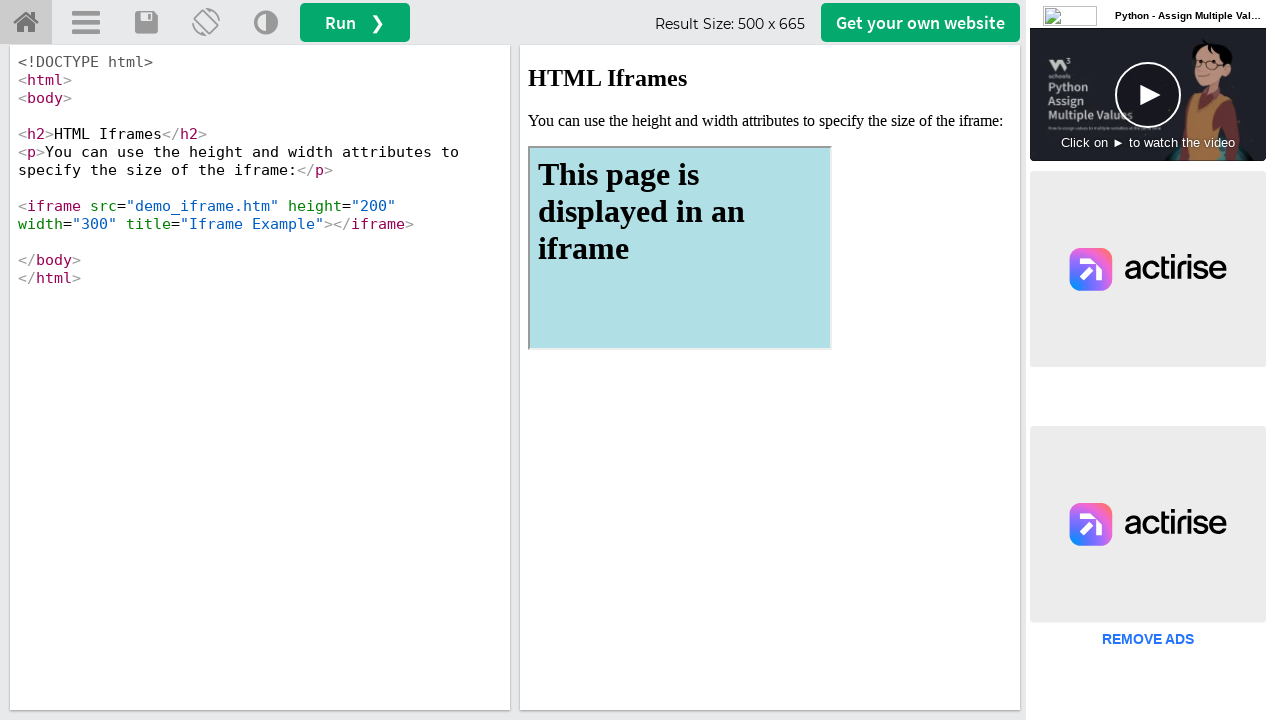

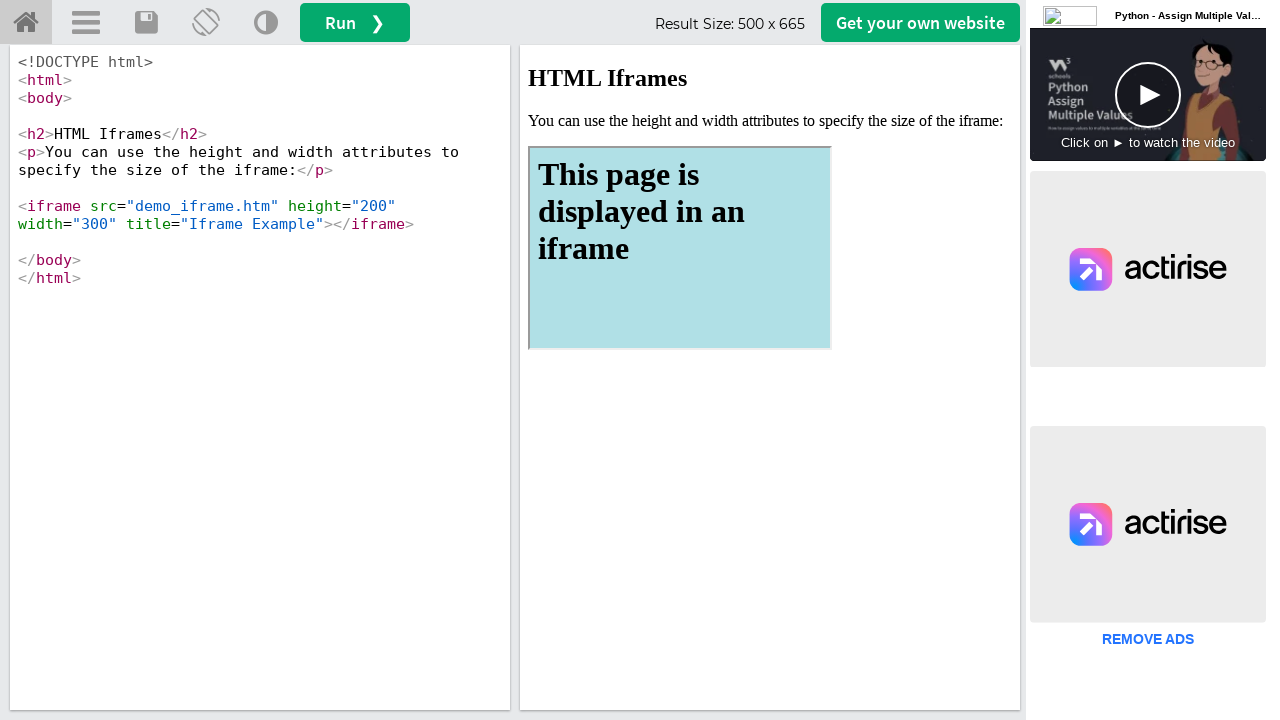